Tests confirmation alert accept functionality by clicking a confirm button, accepting the dialog, and verifying "You selected Ok" is displayed.

Starting URL: https://demoqa.com/alerts

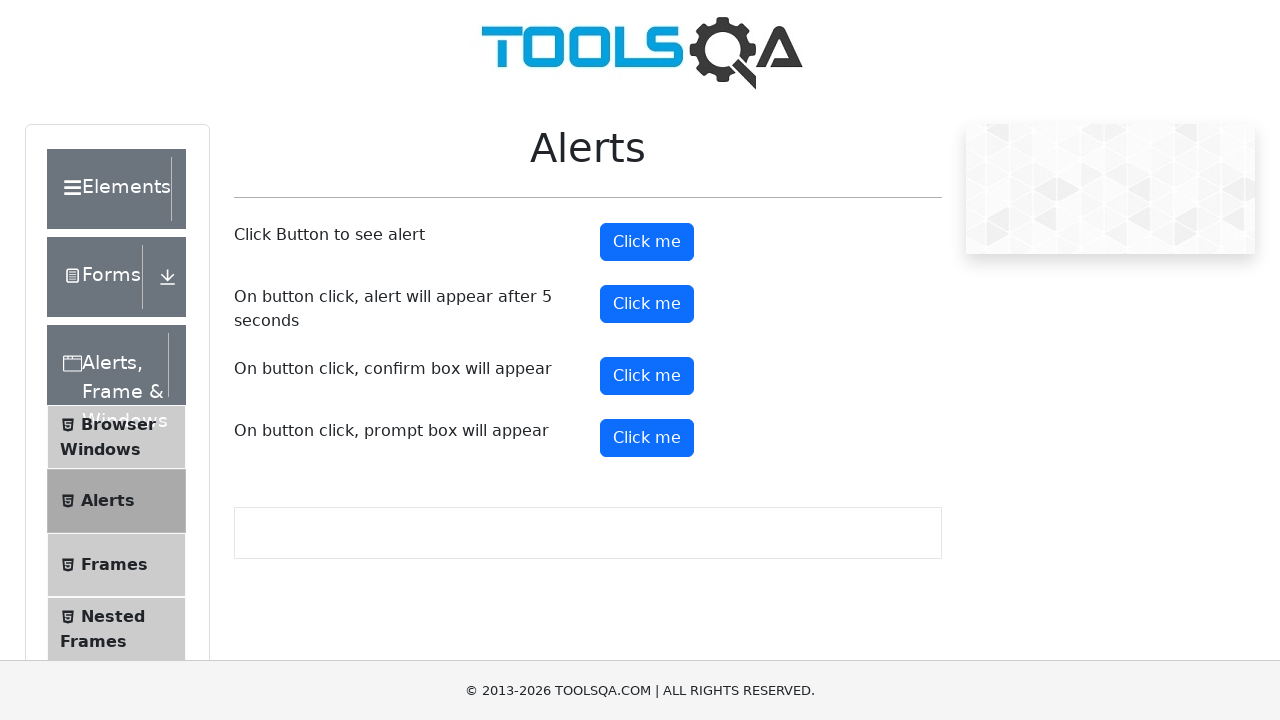

Set up dialog handler to accept confirmation alerts
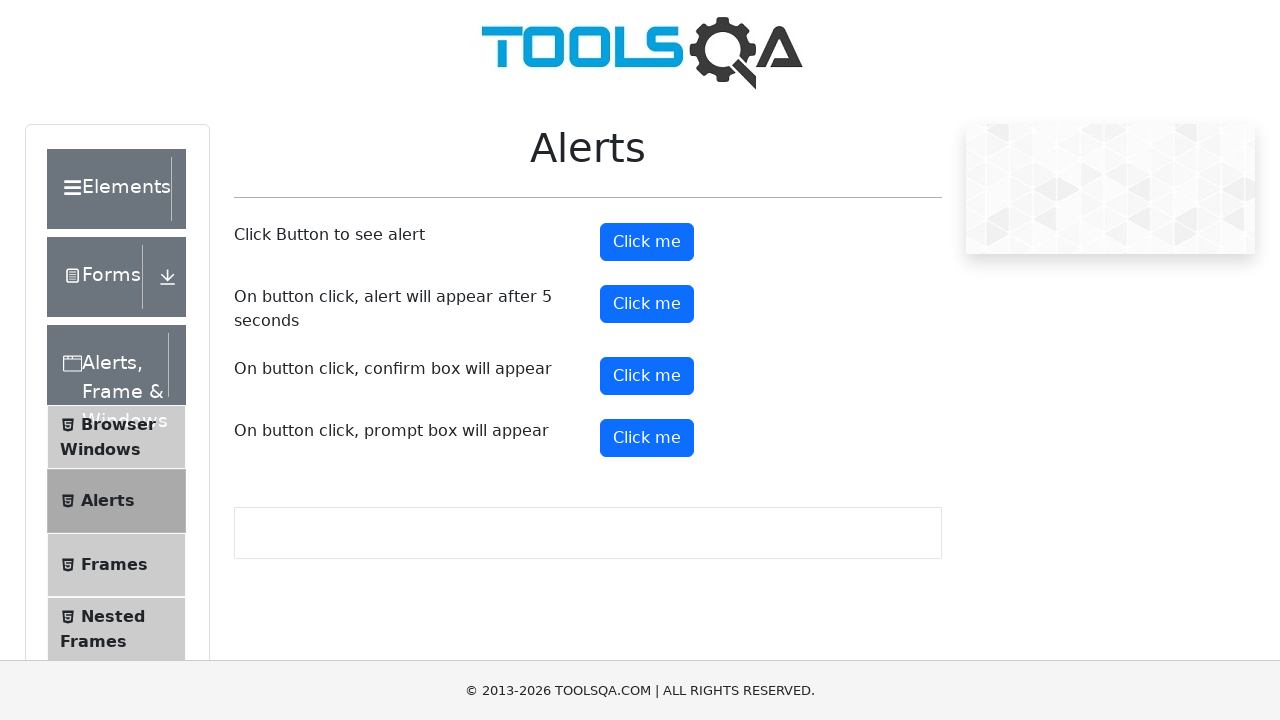

Confirm button is visible and ready
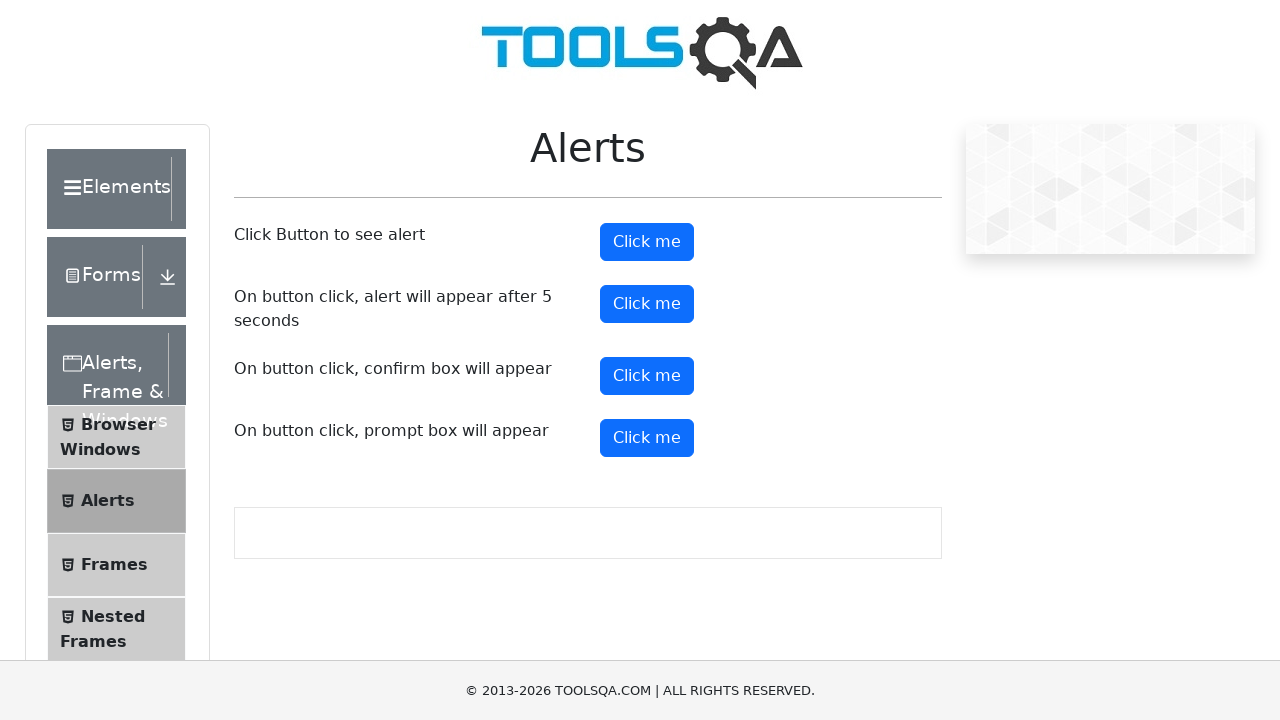

Clicked the confirm button to trigger the confirmation alert at (647, 376) on #confirmButton
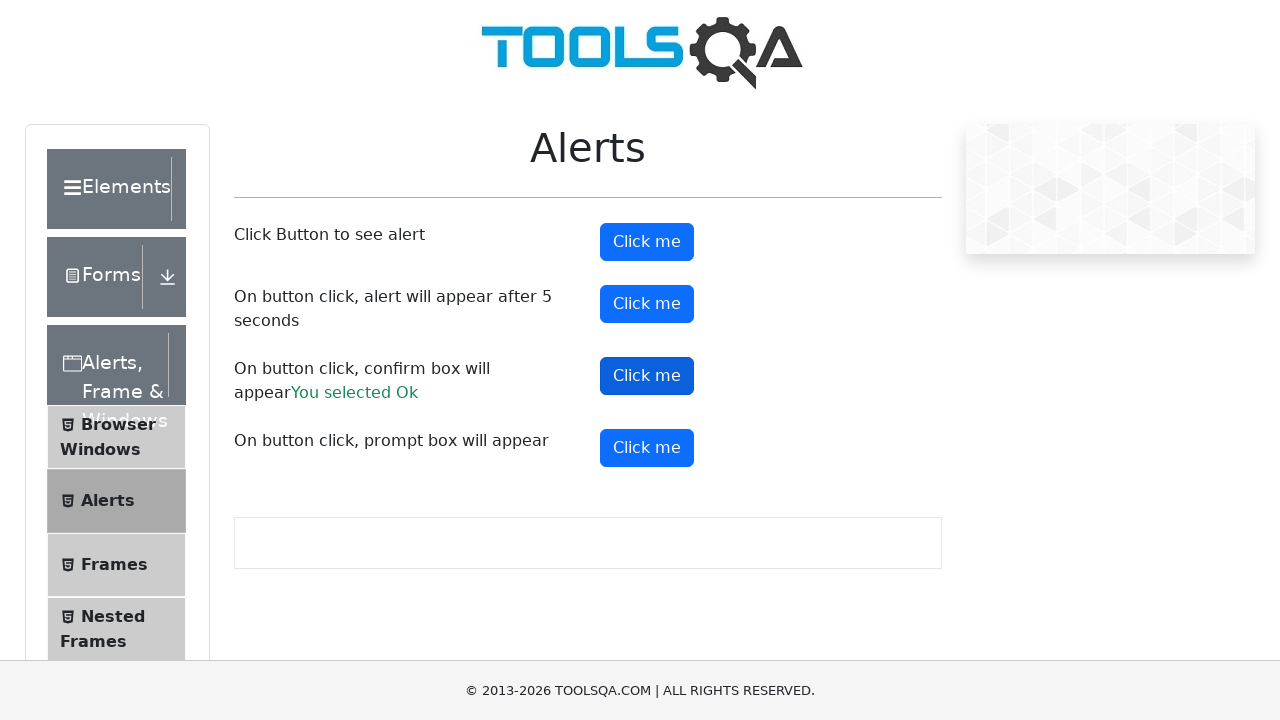

Confirmation result message loaded
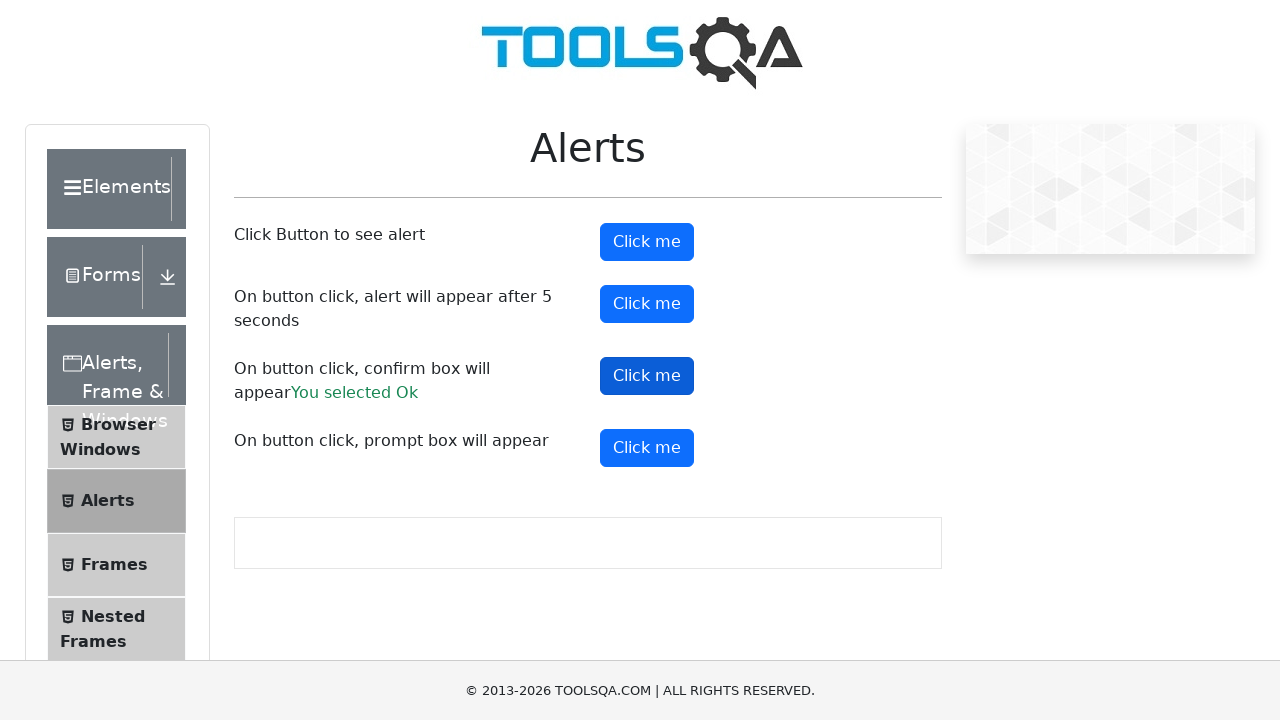

Verified that confirmation was accepted - 'You selected Ok' message is displayed
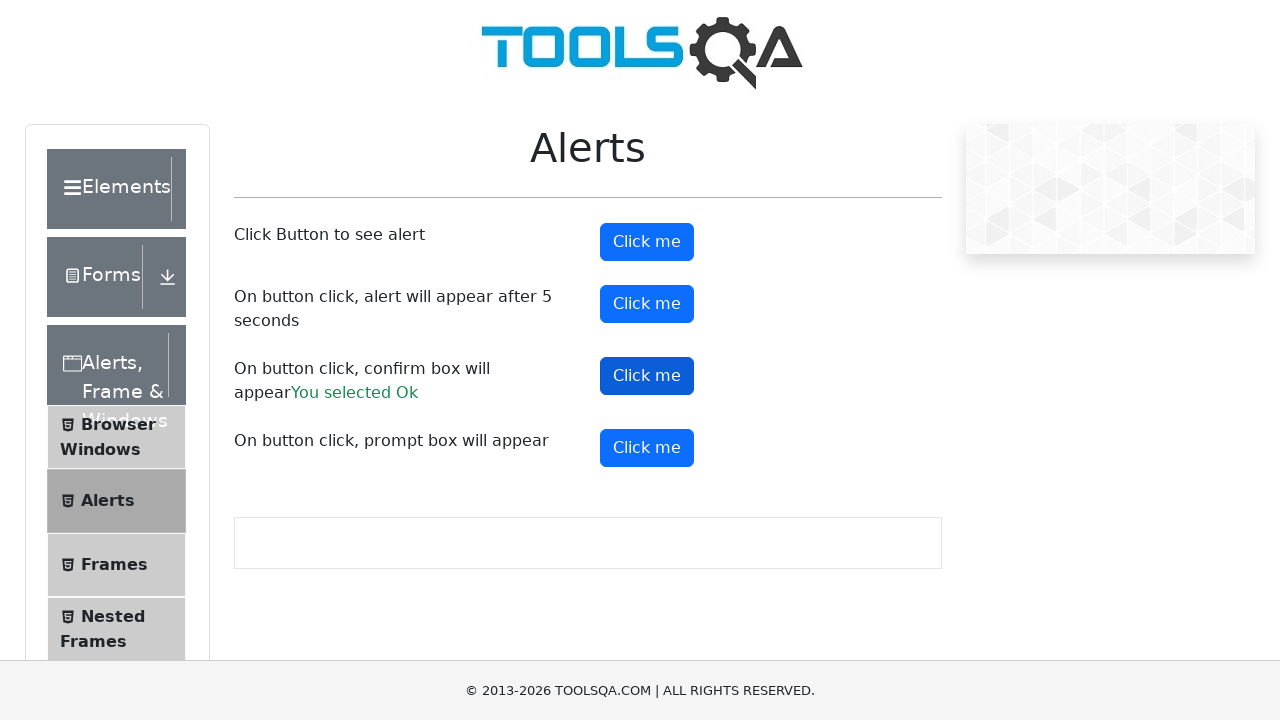

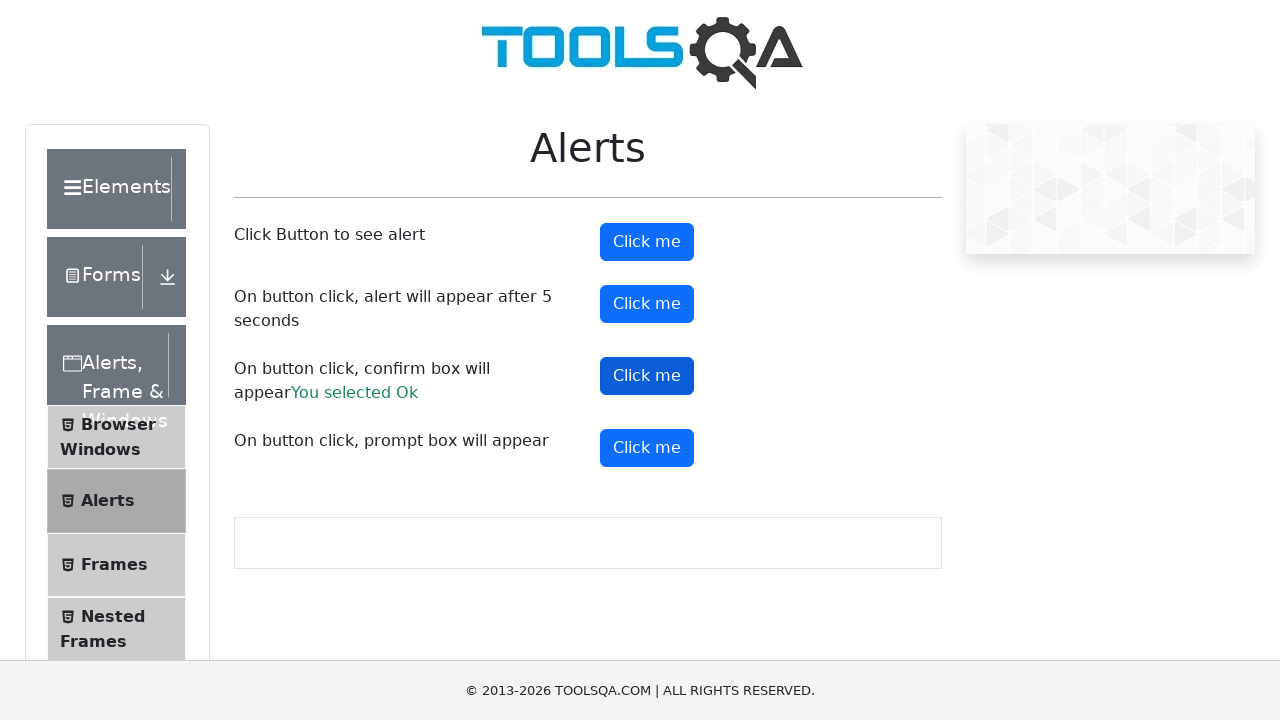